Tests drag and drop functionality within an iframe on the jQuery UI demo page, then performs a right-click action on a navigation link

Starting URL: https://jqueryui.com/droppable/

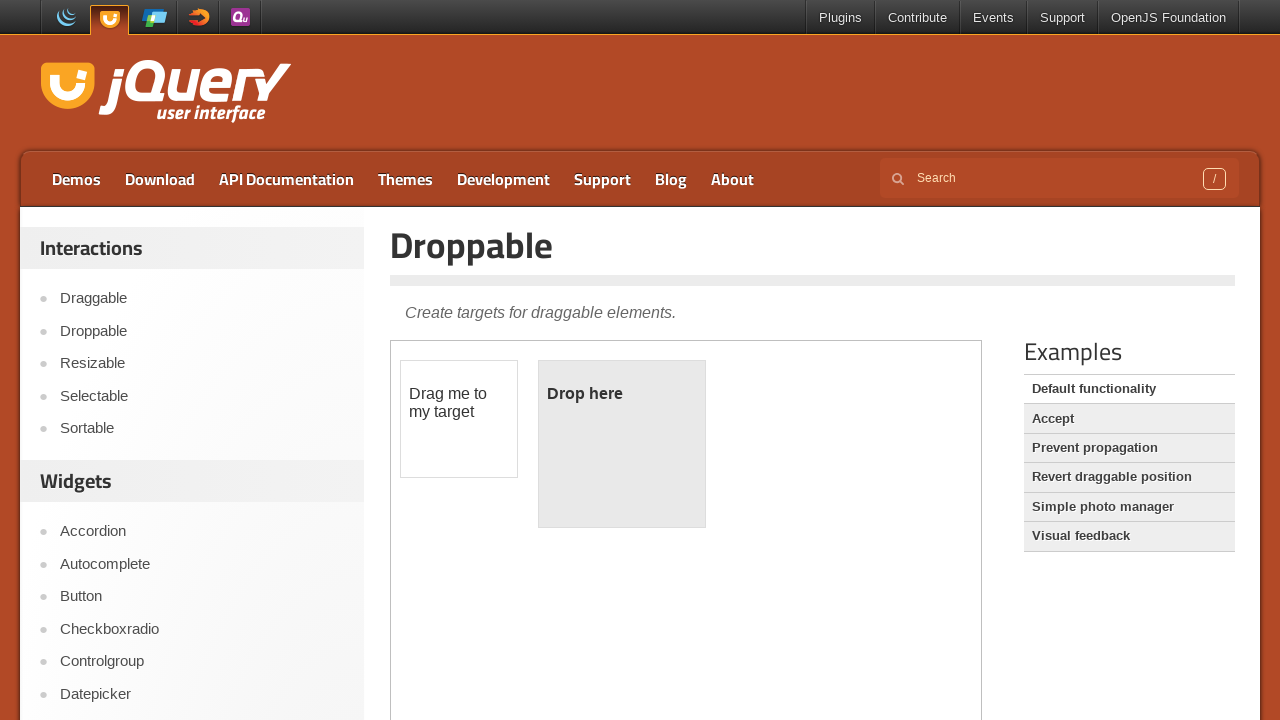

Located the first iframe containing drag and drop demo
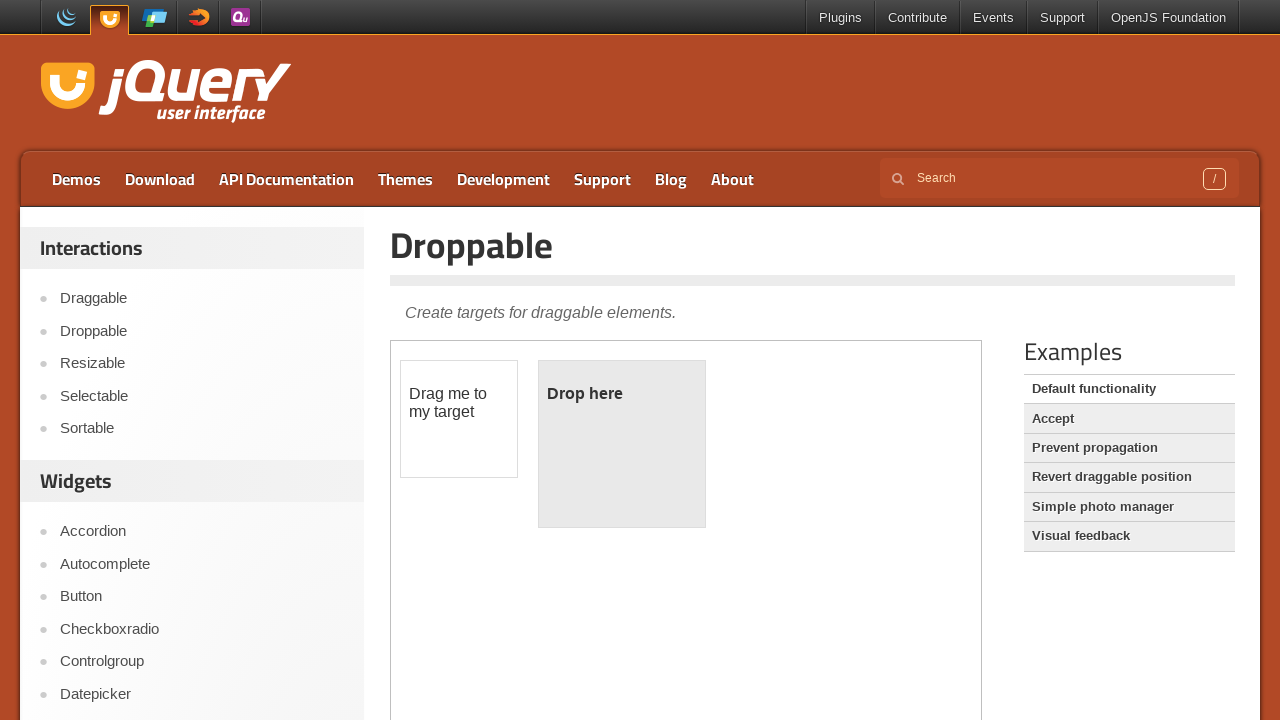

Located draggable element within iframe
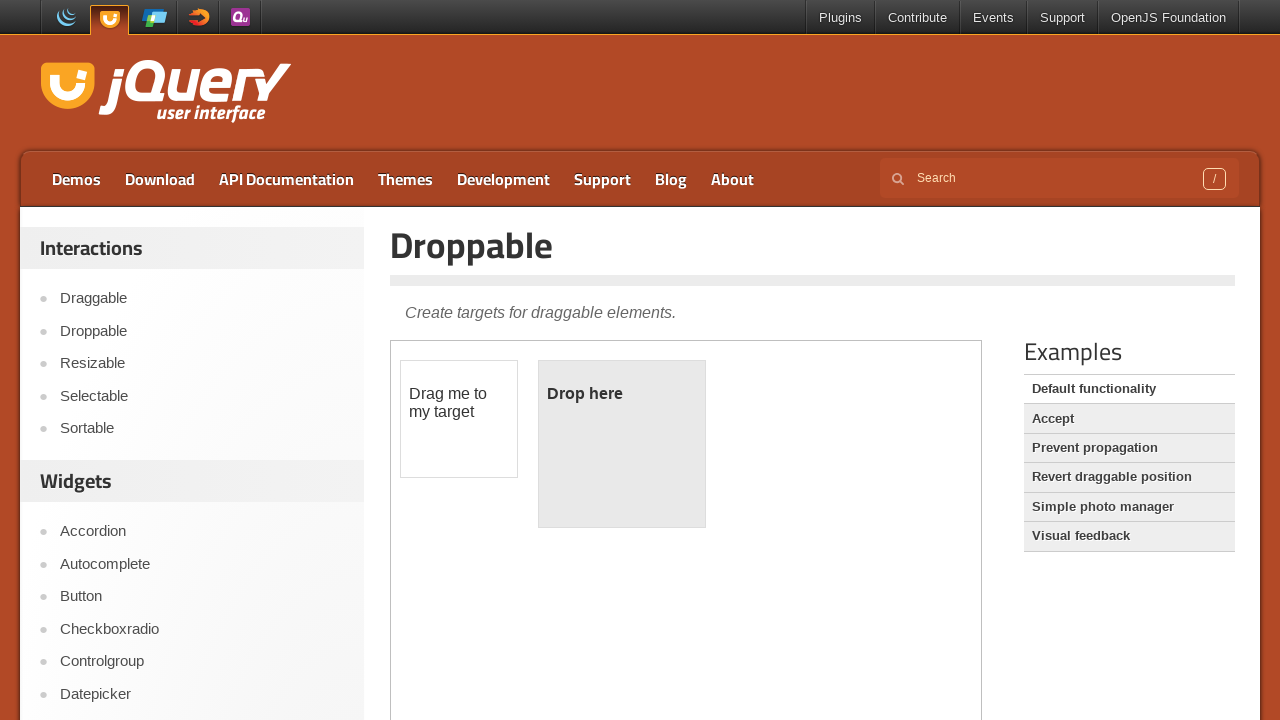

Located droppable element within iframe
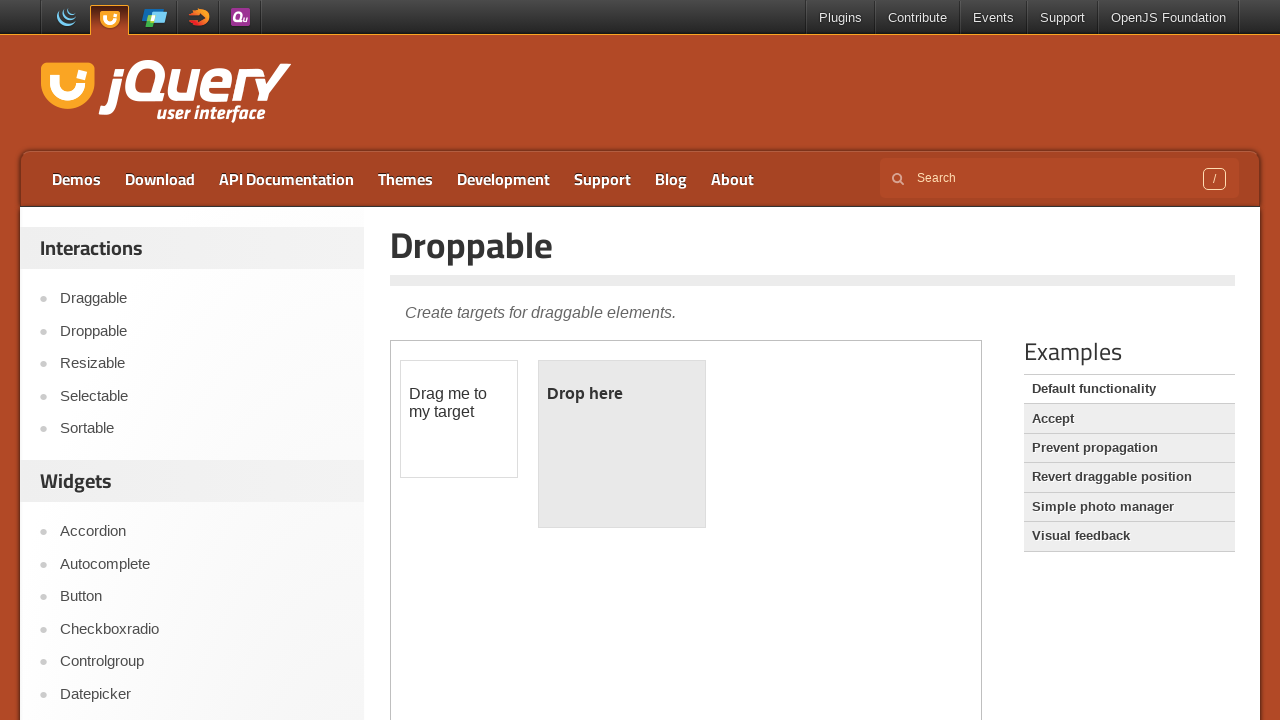

Dragged element from draggable to droppable area at (622, 444)
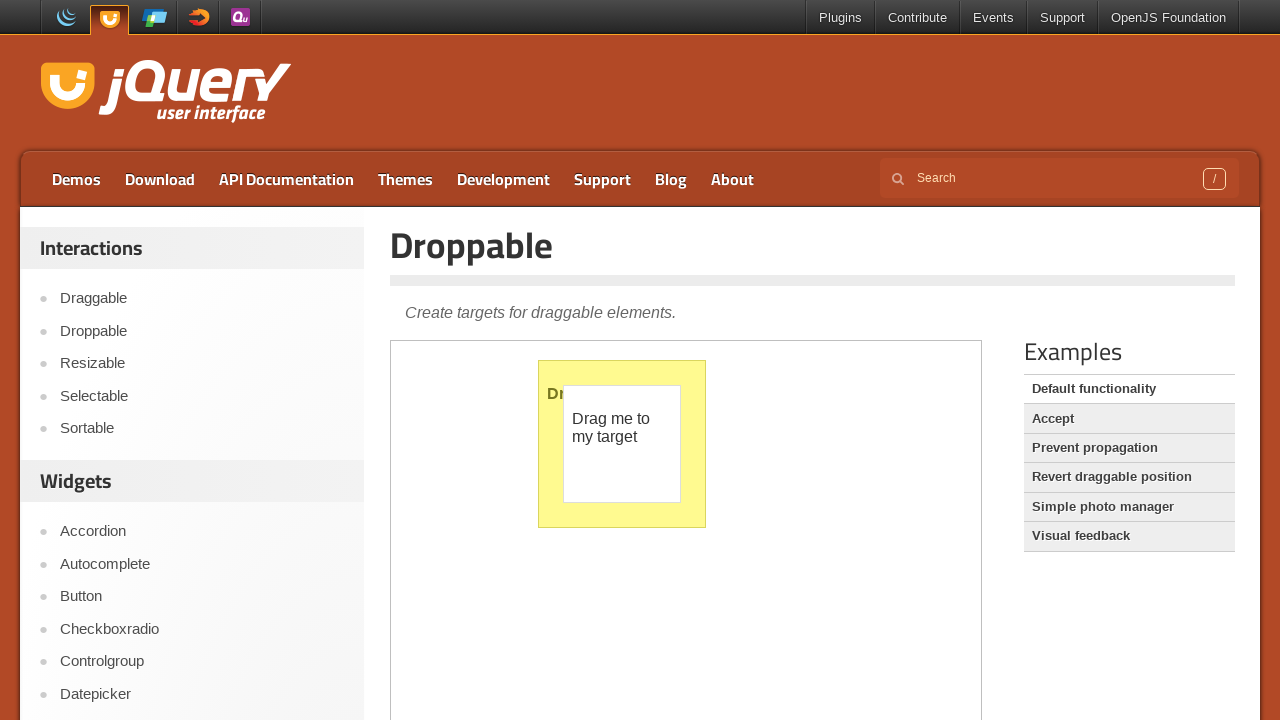

Right-clicked on Sortable navigation link at (202, 429) on a:text('Sortable')
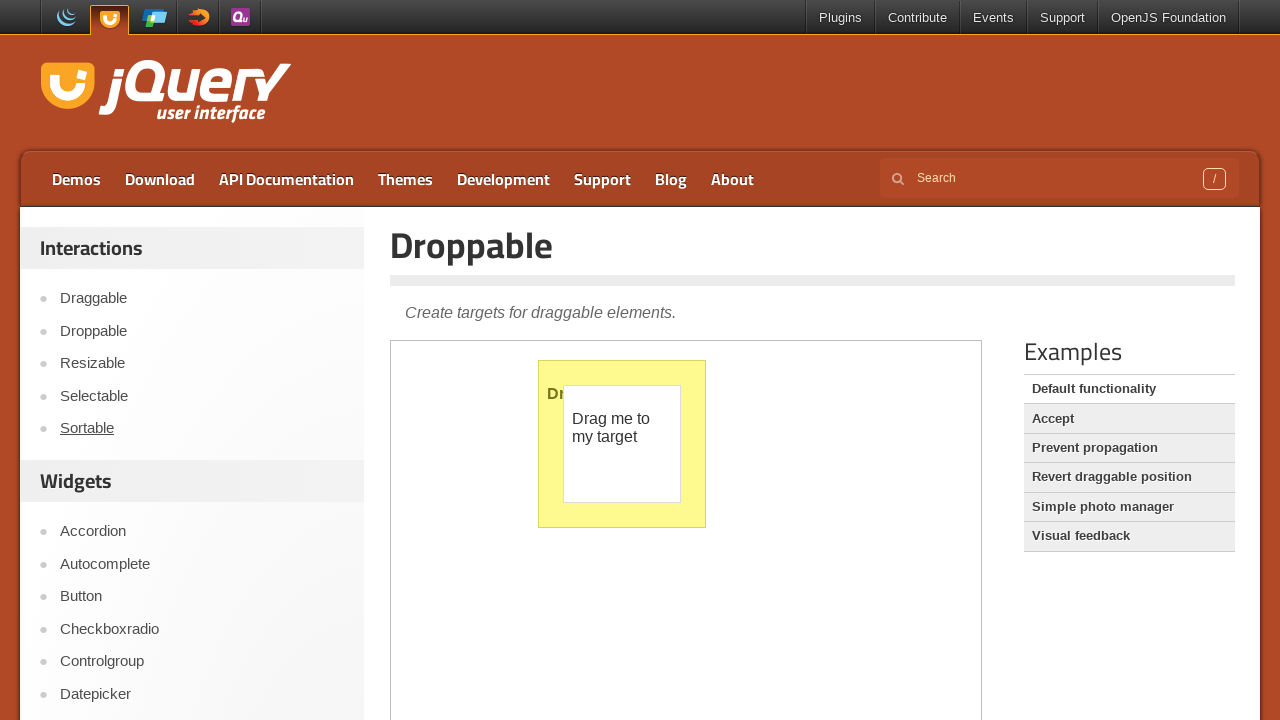

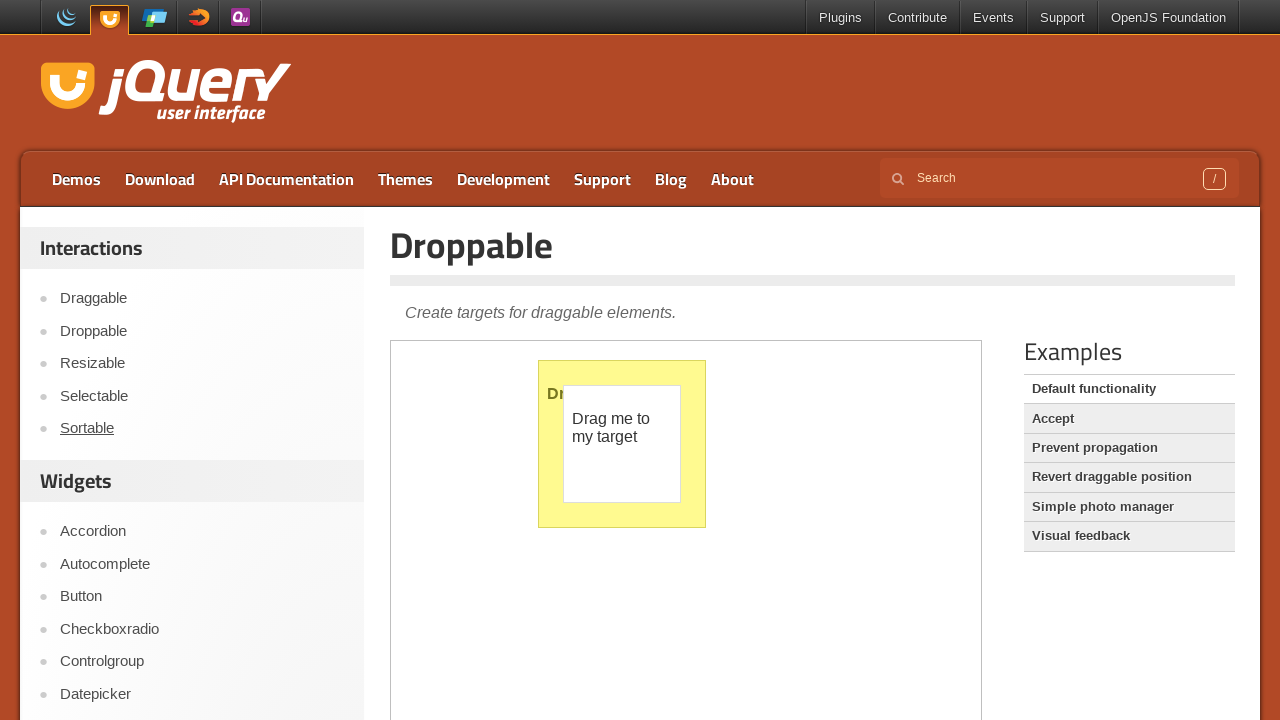